Tests drag and drop functionality on the jQuery UI droppable demo page by dragging an element and dropping it onto a target area within an iframe.

Starting URL: https://jqueryui.com/droppable/

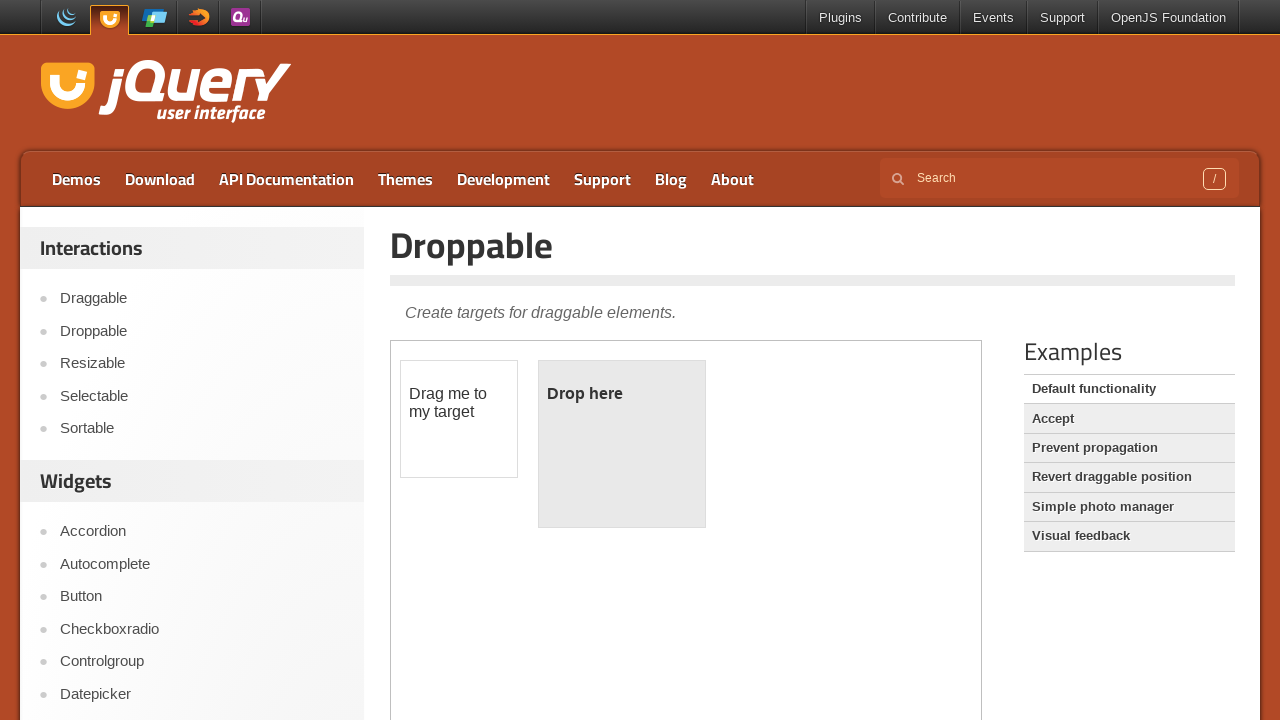

Located the demo iframe containing drag and drop elements
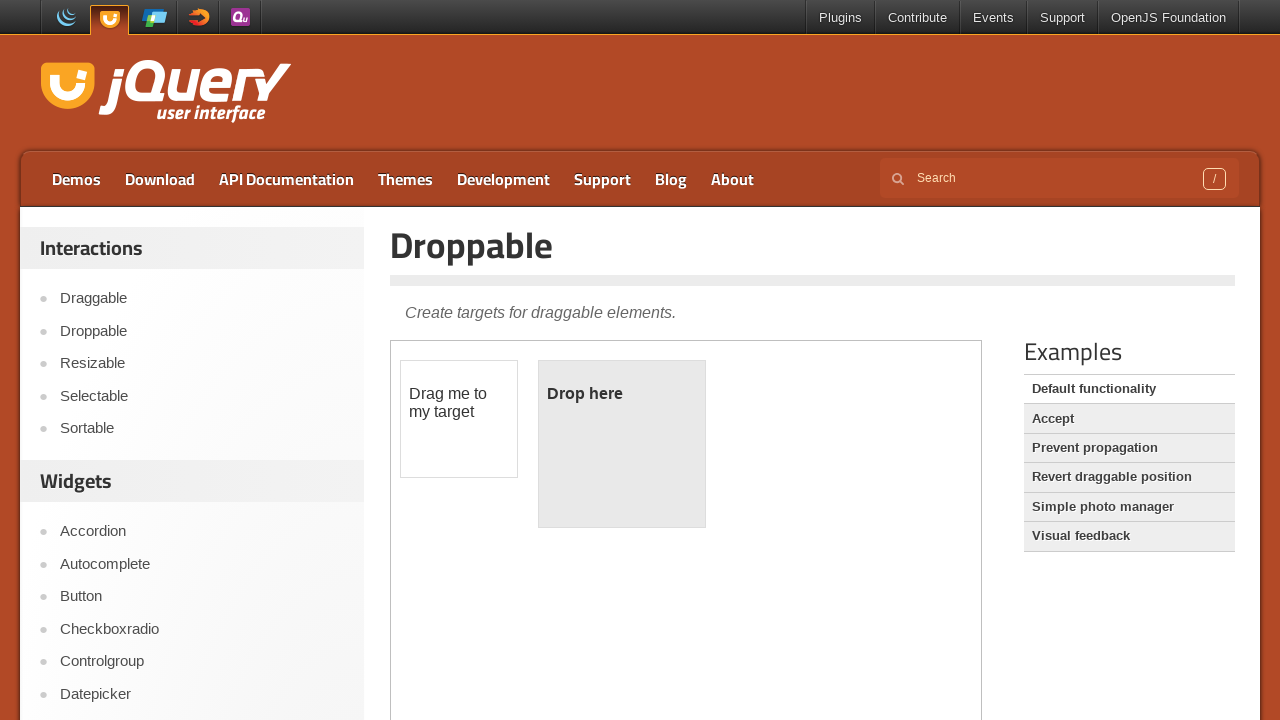

Located the draggable source element within the iframe
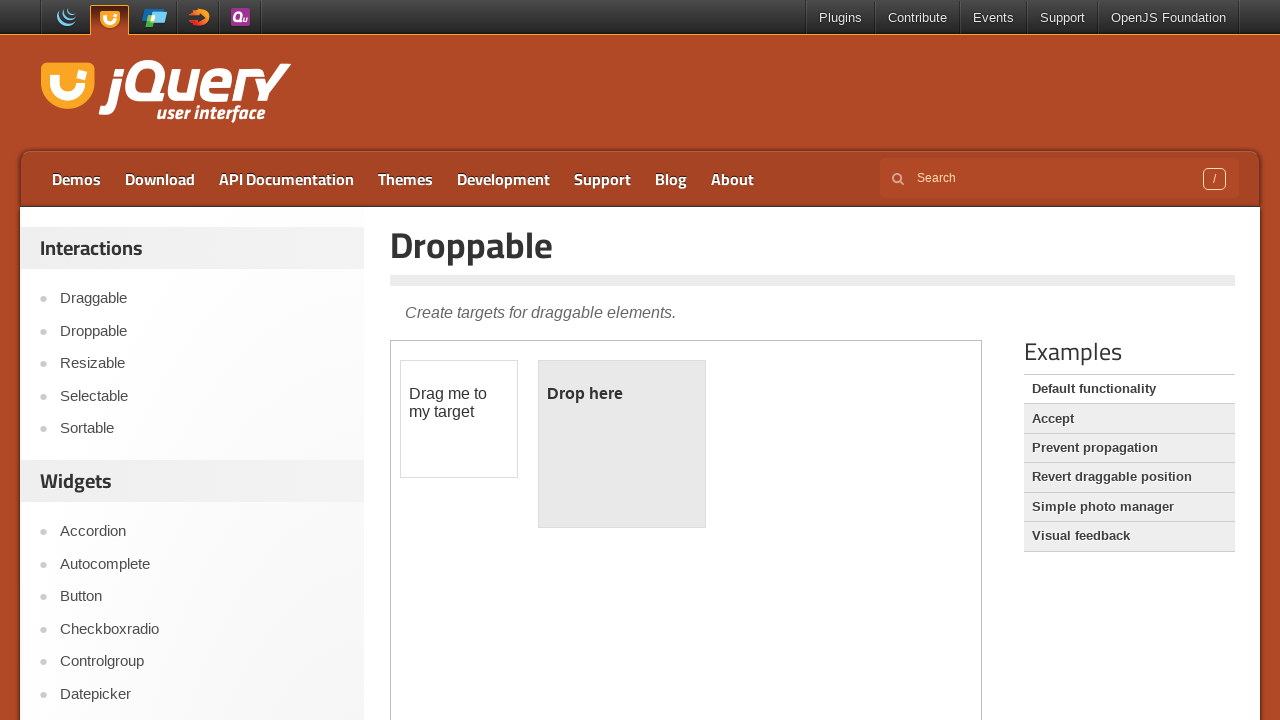

Located the droppable target element within the iframe
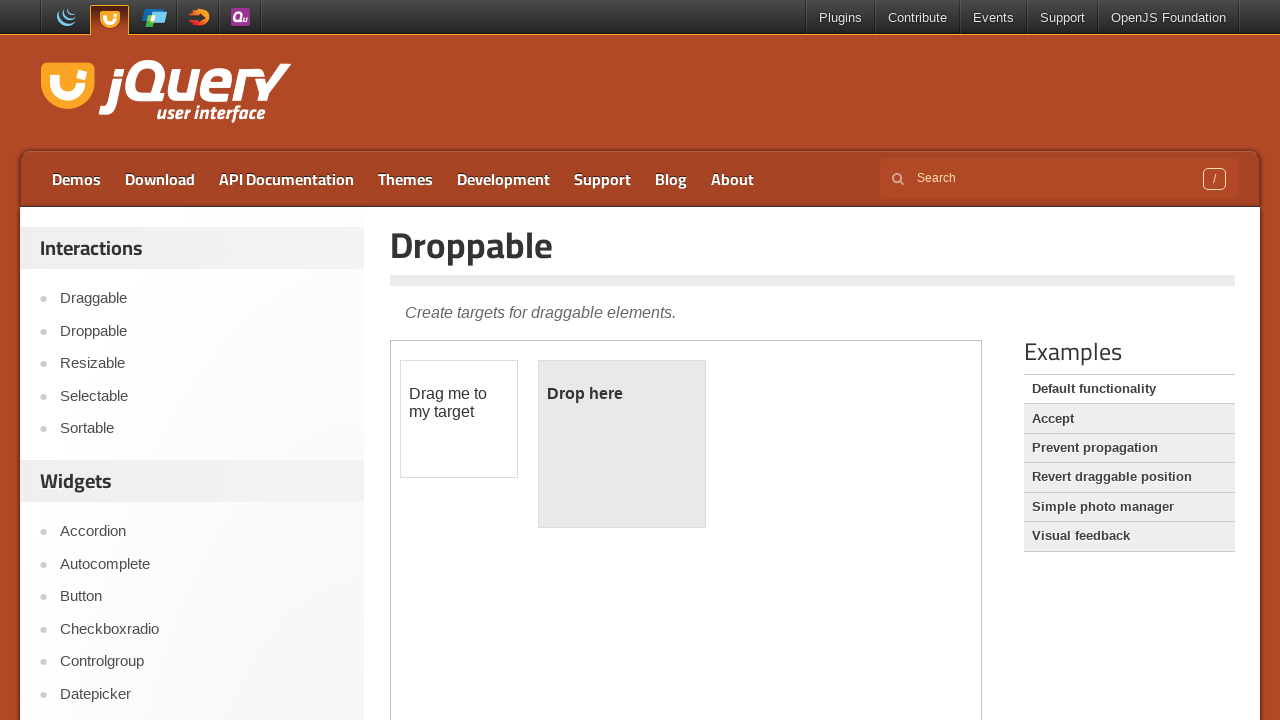

Dragged the source element and dropped it onto the target area at (622, 444)
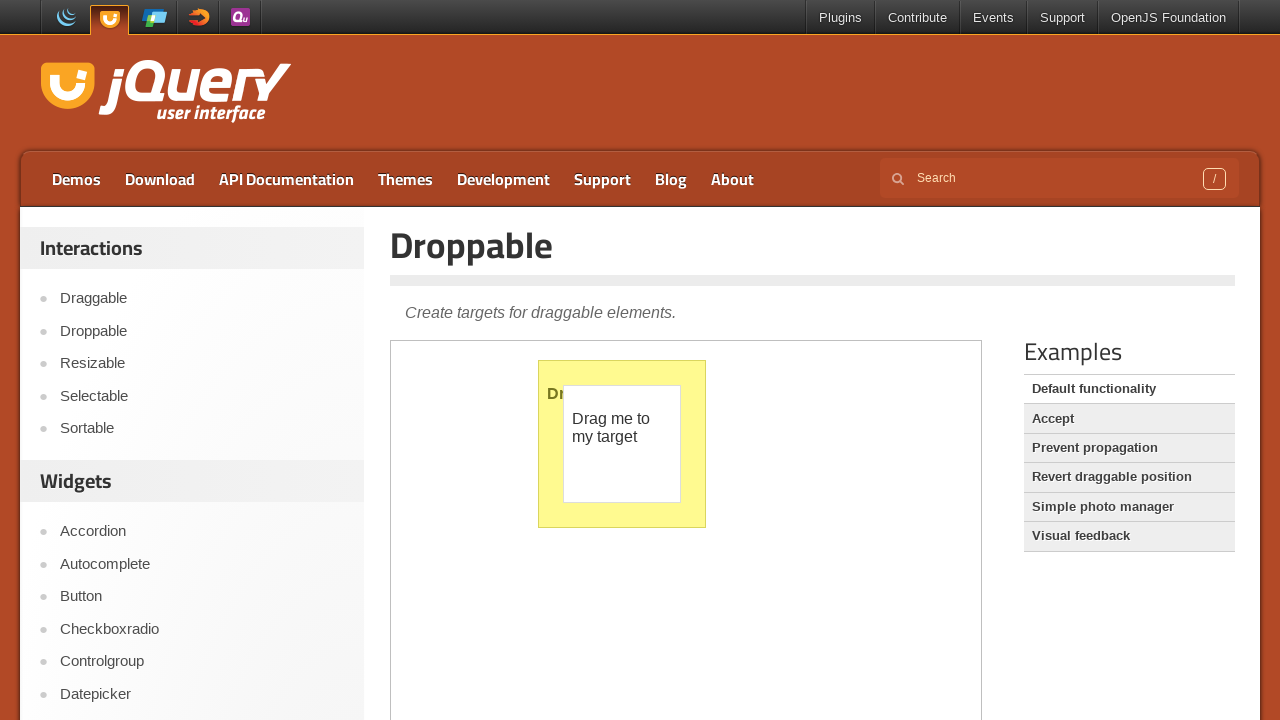

Verified that the target element is visible after drop
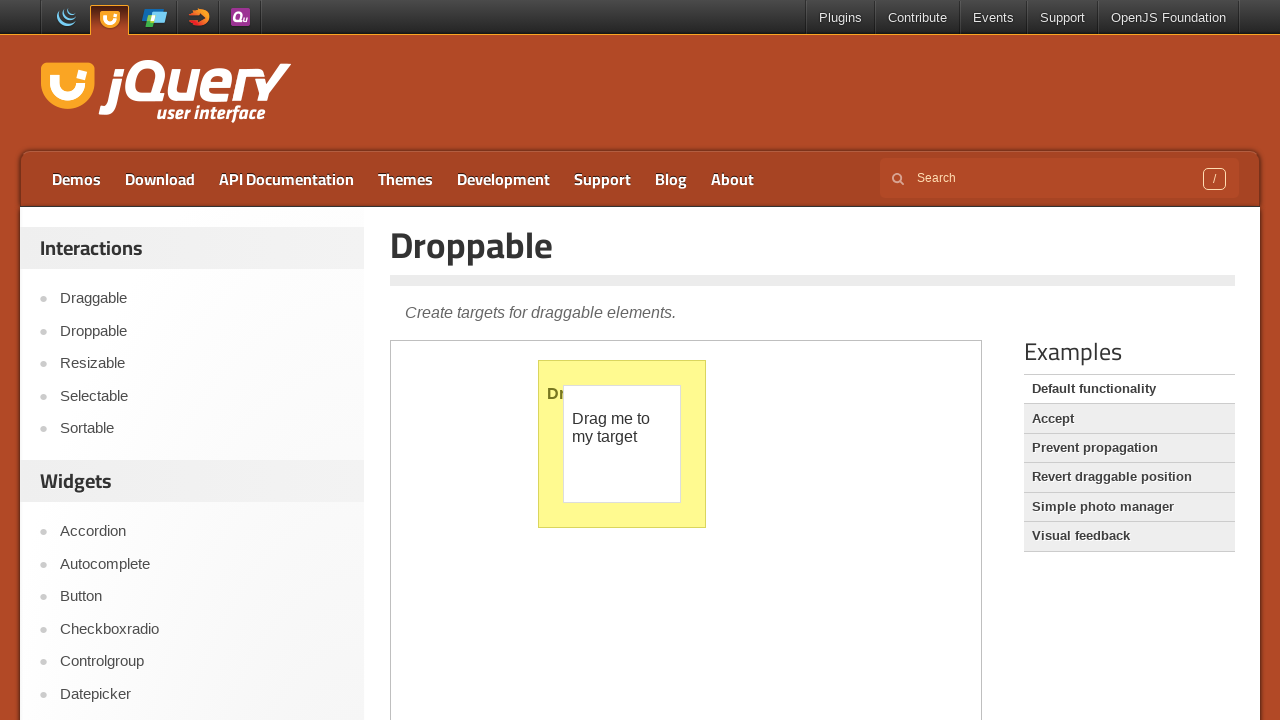

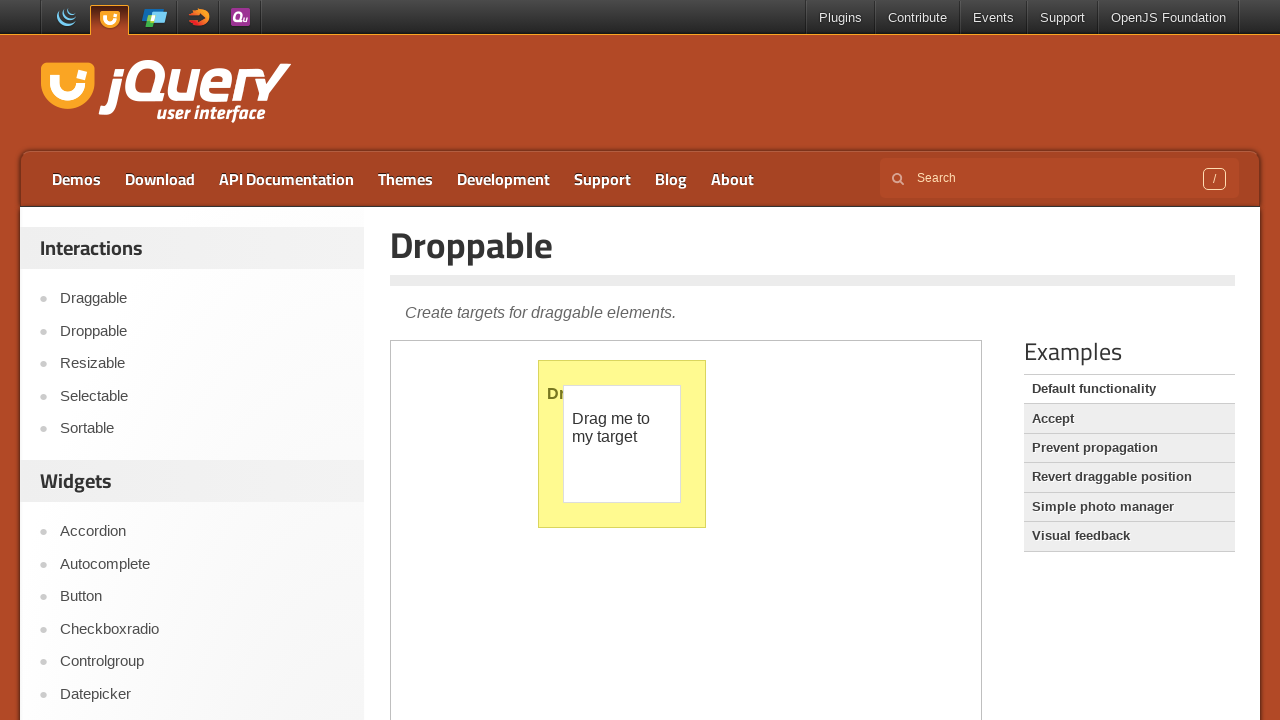